Tests synchronization functionality by navigating to a progress bar page and clicking the start button

Starting URL: https://demoapps.qspiders.com/

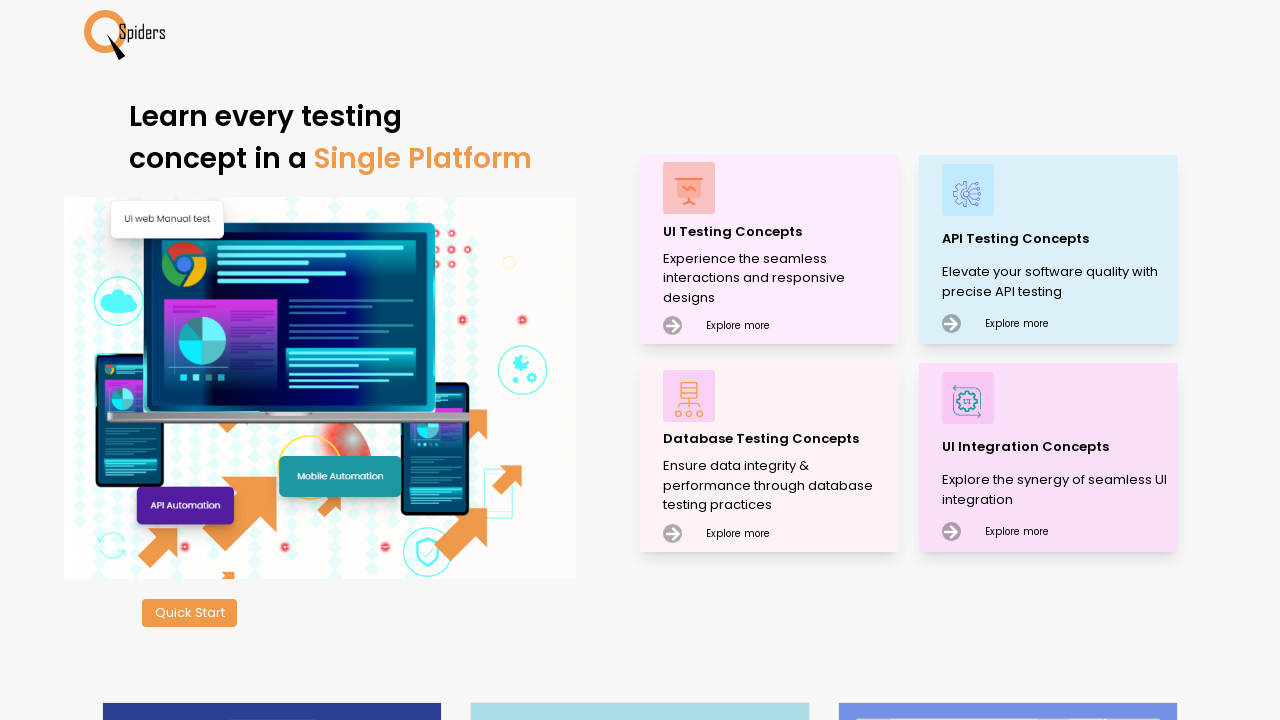

Clicked on UI Testing Concepts at (778, 232) on xpath=//p[text()='UI Testing Concepts']
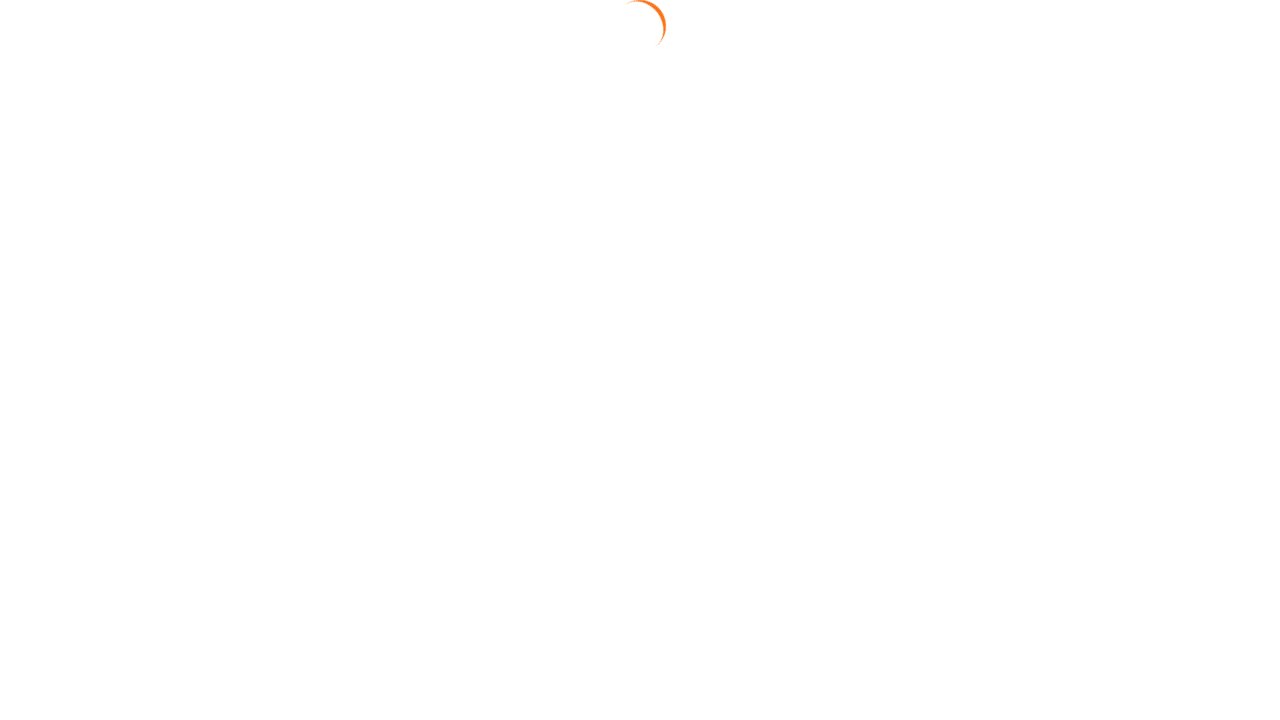

Clicked on Synchronization section at (74, 608) on xpath=//section[text()='Synchronization']
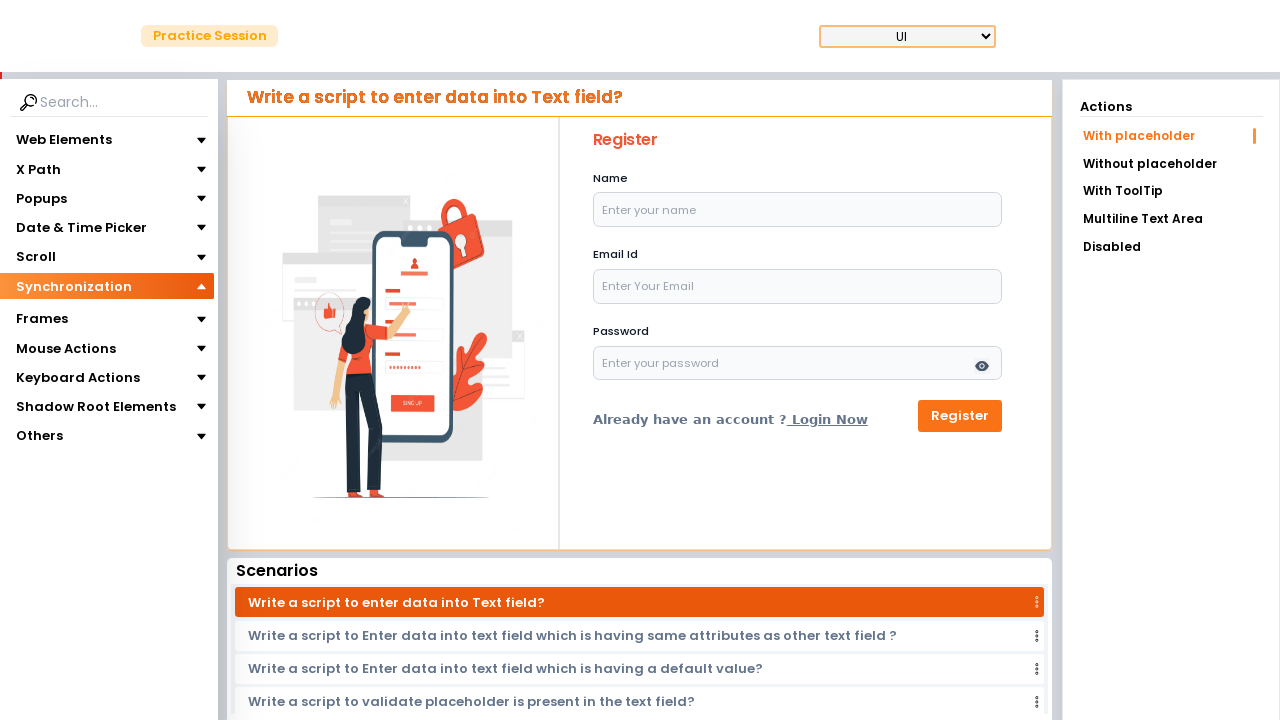

Clicked on Progress Bar section at (60, 314) on xpath=//section[text()='Progress Bar']
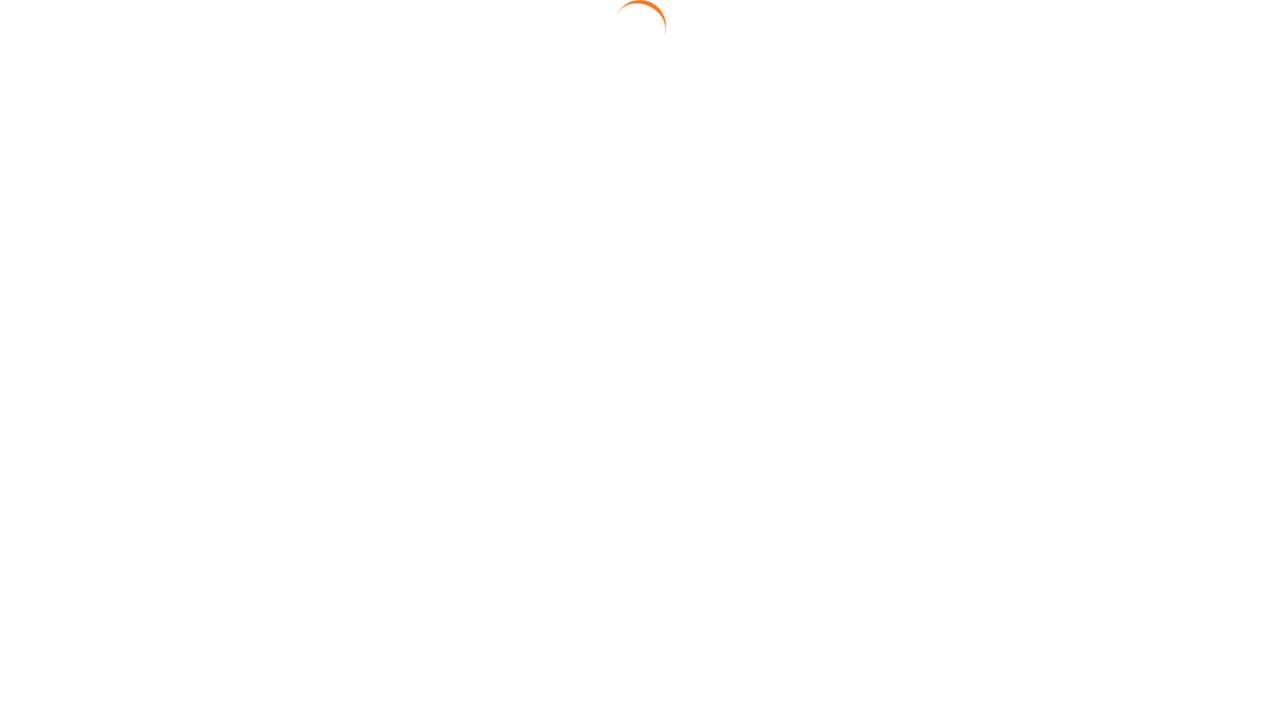

Clicked Start button to initiate progress bar at (612, 218) on xpath=//button[text()='Start']
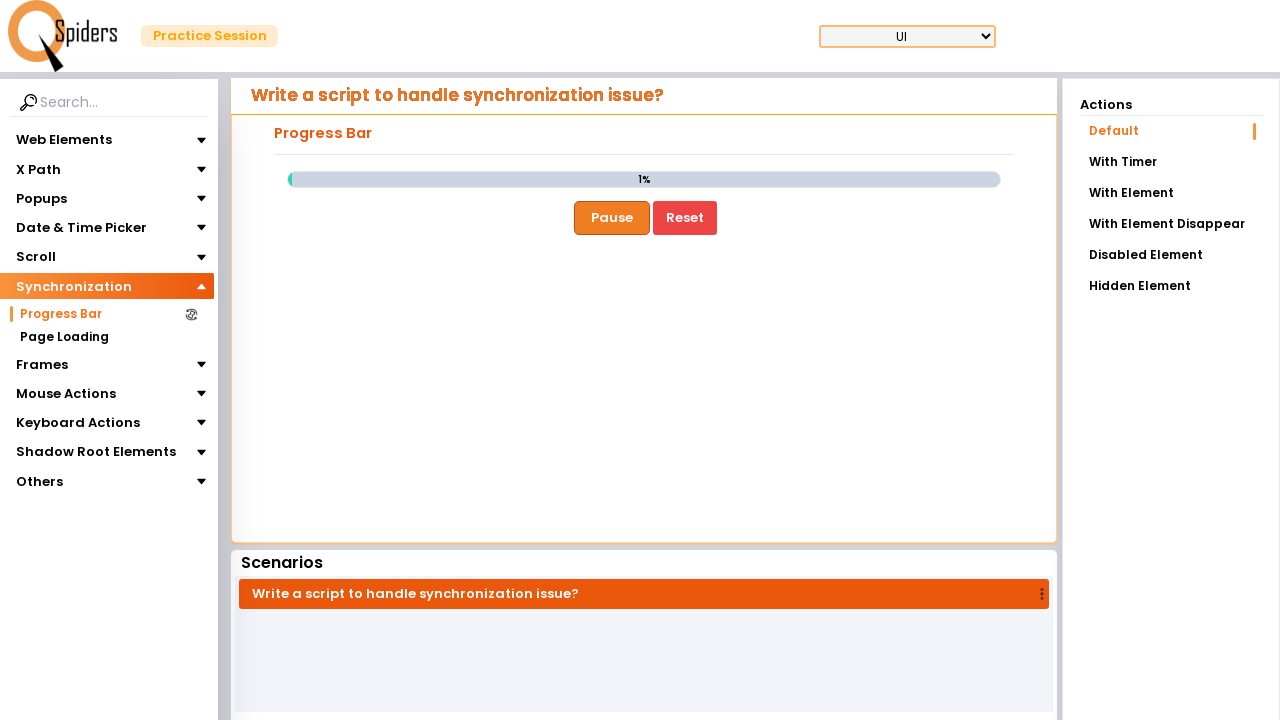

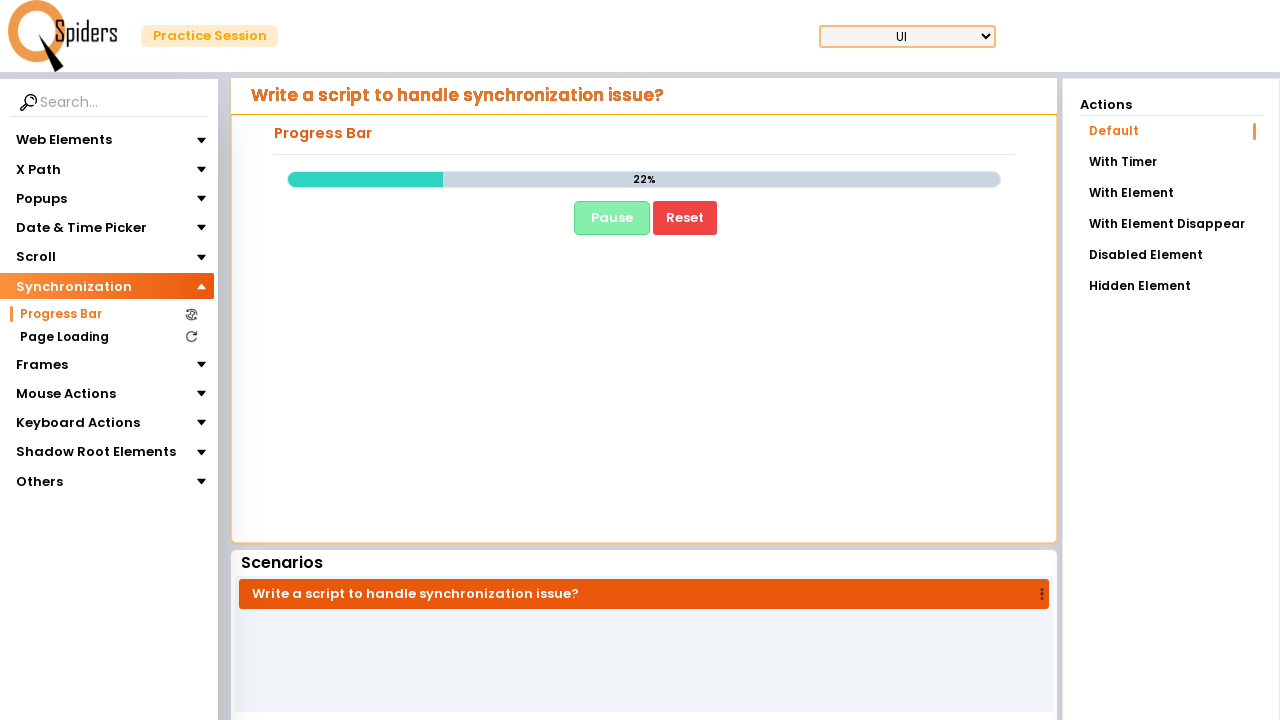